Clicks a button to open a prompt popup, enters a number, accepts the prompt, and verifies the entered number appears in the result message

Starting URL: https://kristinek.github.io/site/examples/alerts_popups

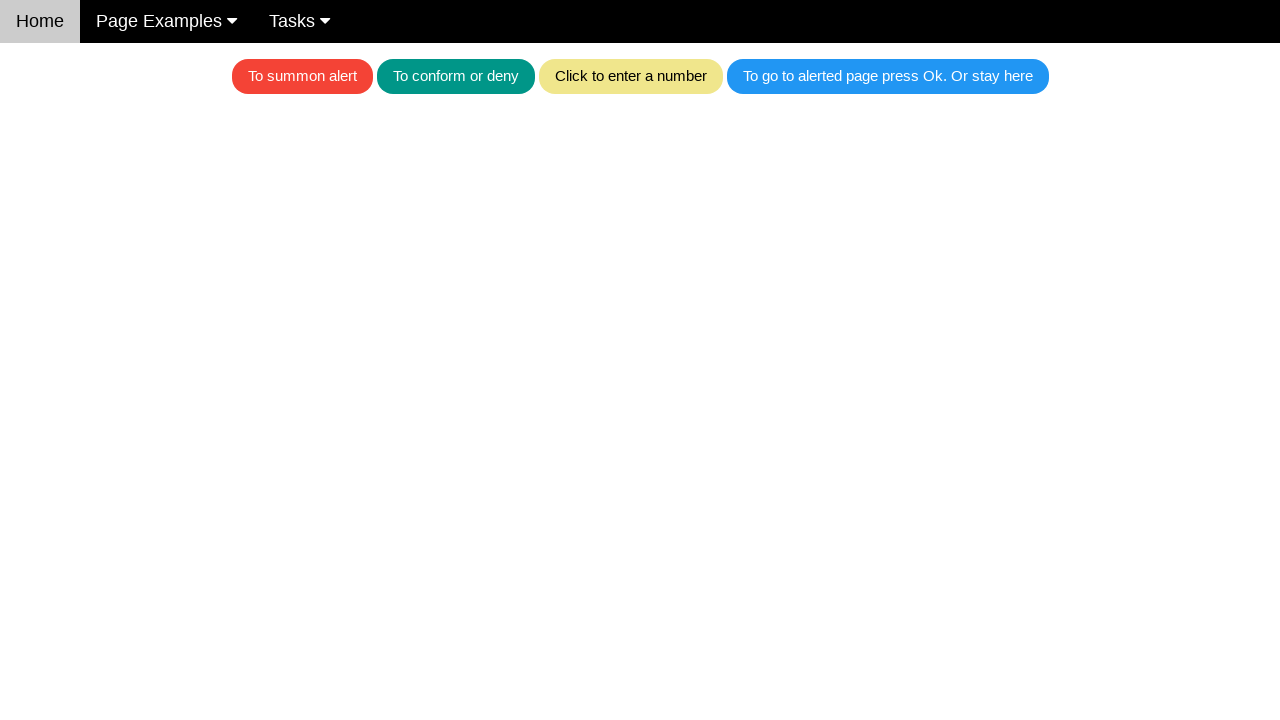

Set up dialog handler to accept prompt with number '20'
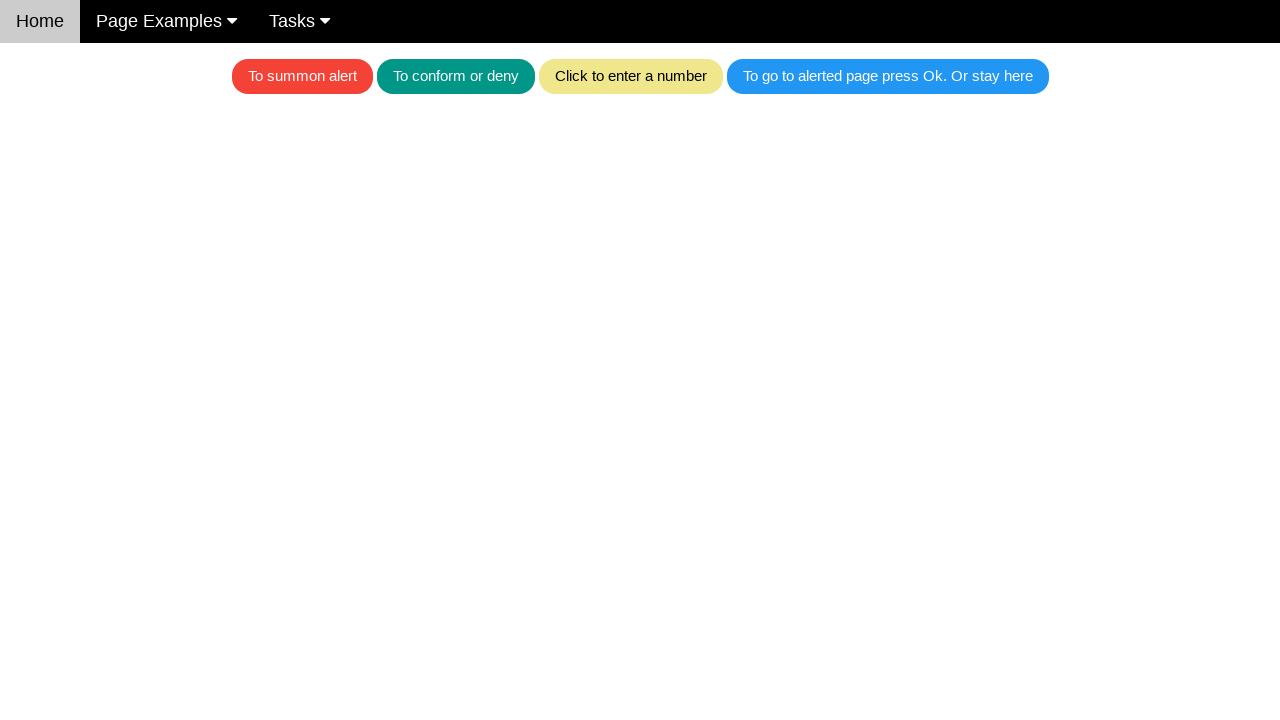

Clicked the khaki button to open prompt popup at (630, 76) on .w3-khaki
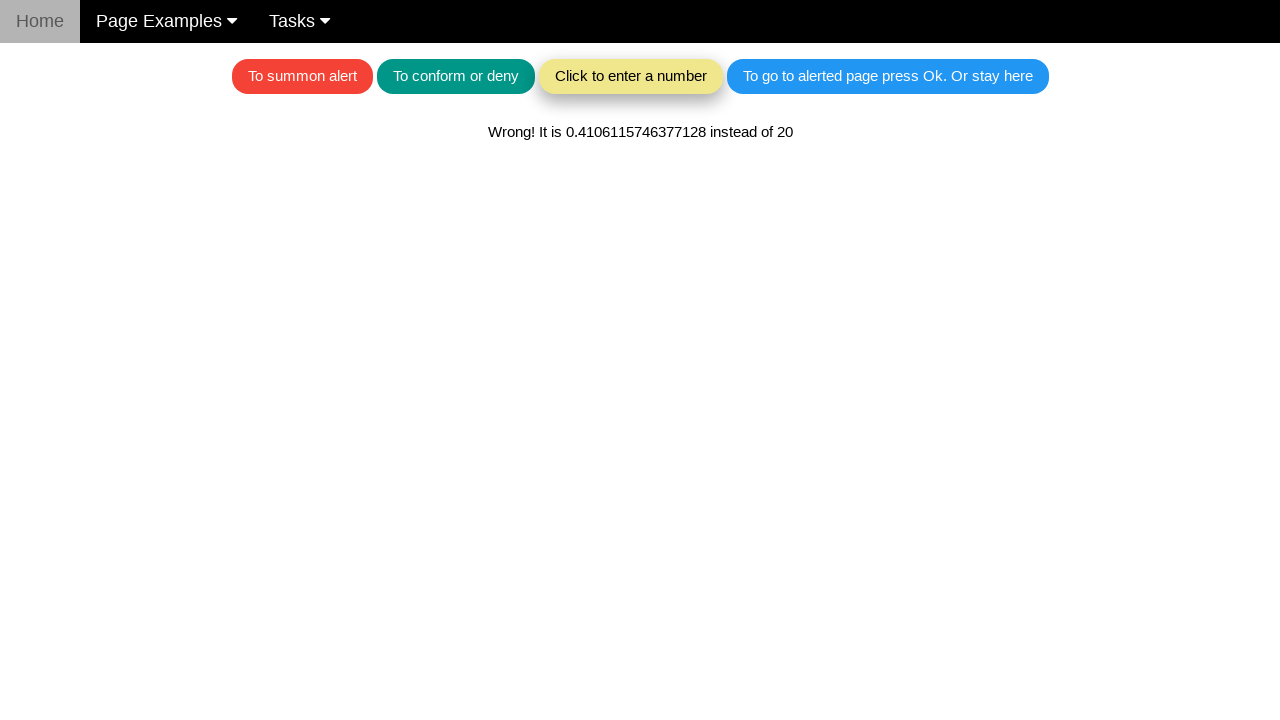

Result message appeared after accepting prompt with number '20'
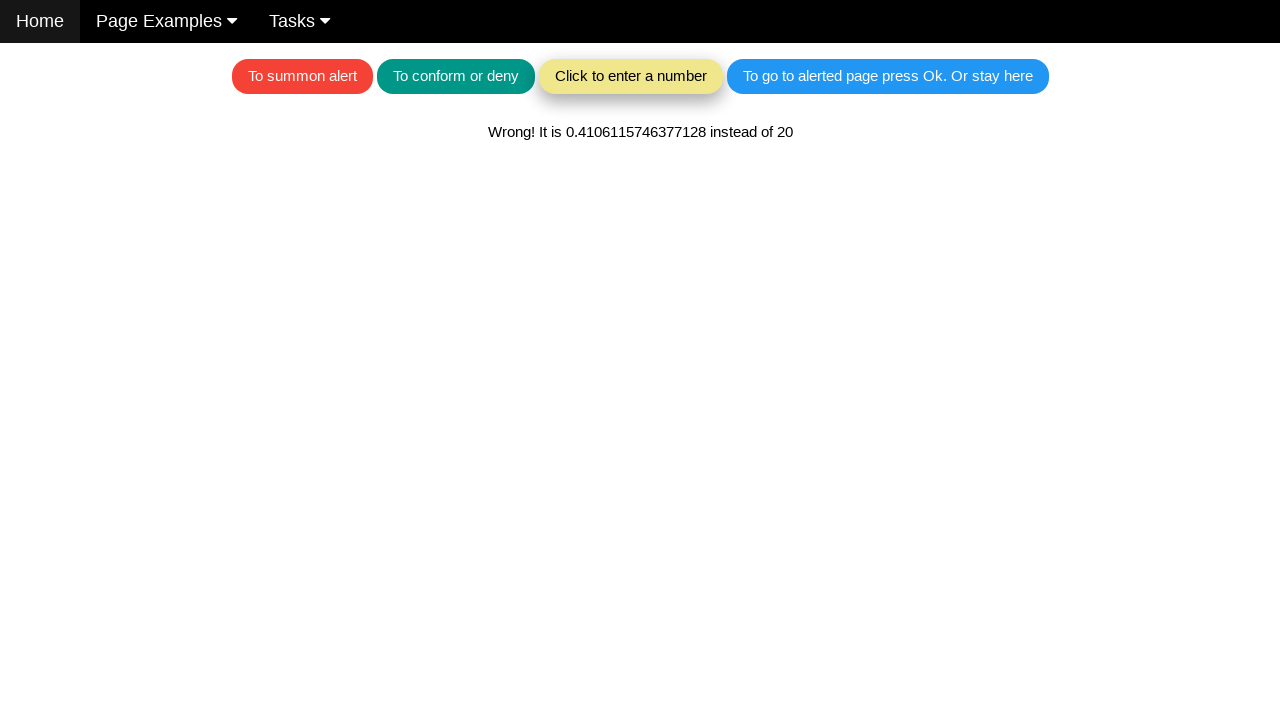

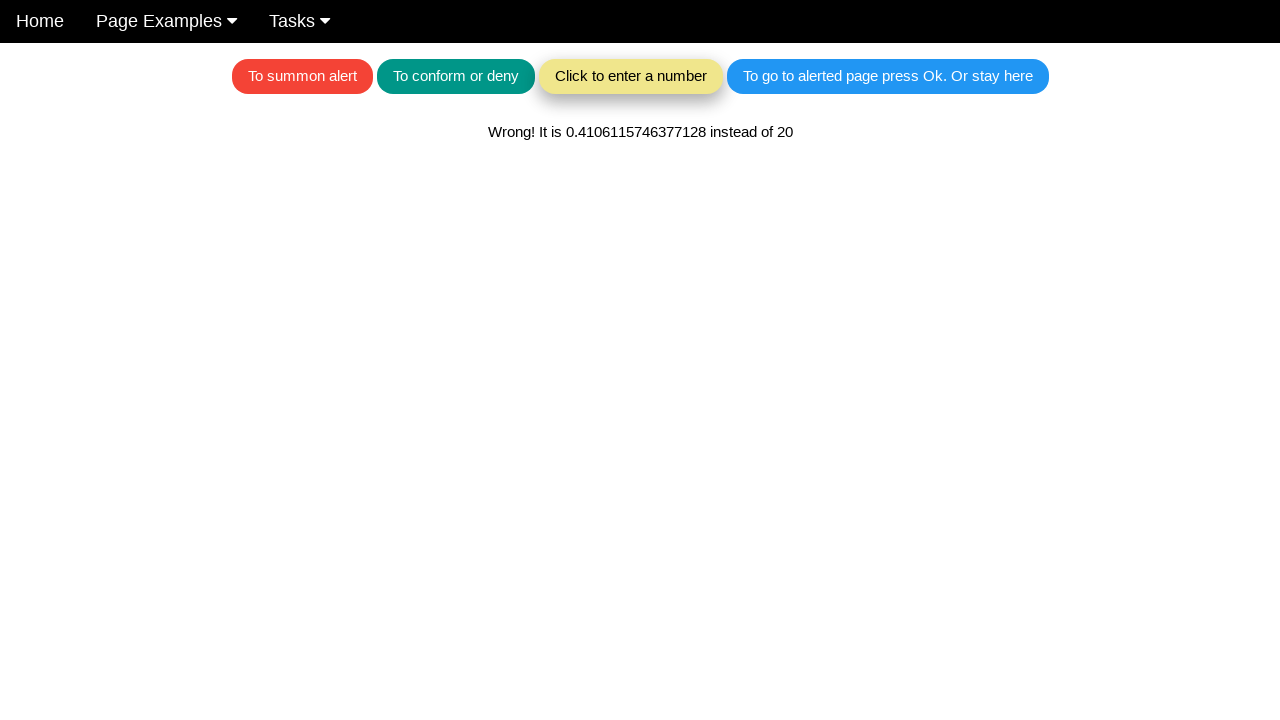